Tests mouse move by offset action on the dynamic content page

Starting URL: https://the-internet.herokuapp.com/dynamic_content?with_content=static

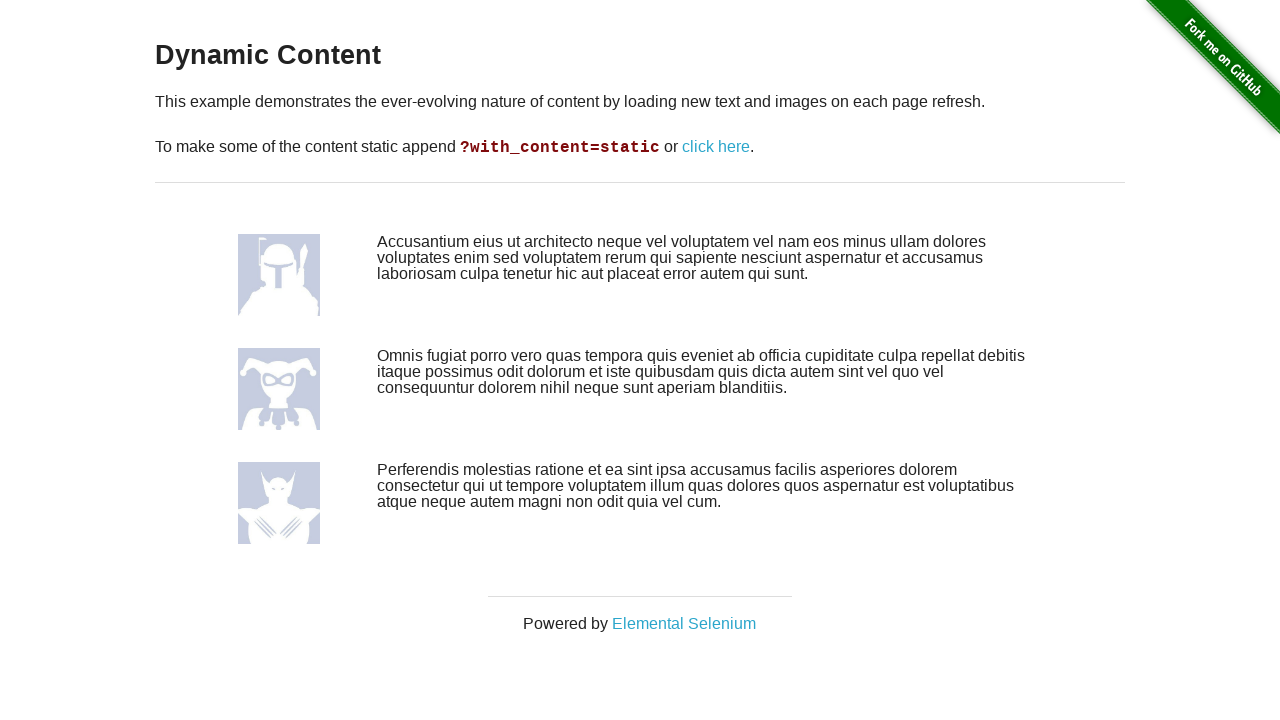

Navigated to dynamic content page
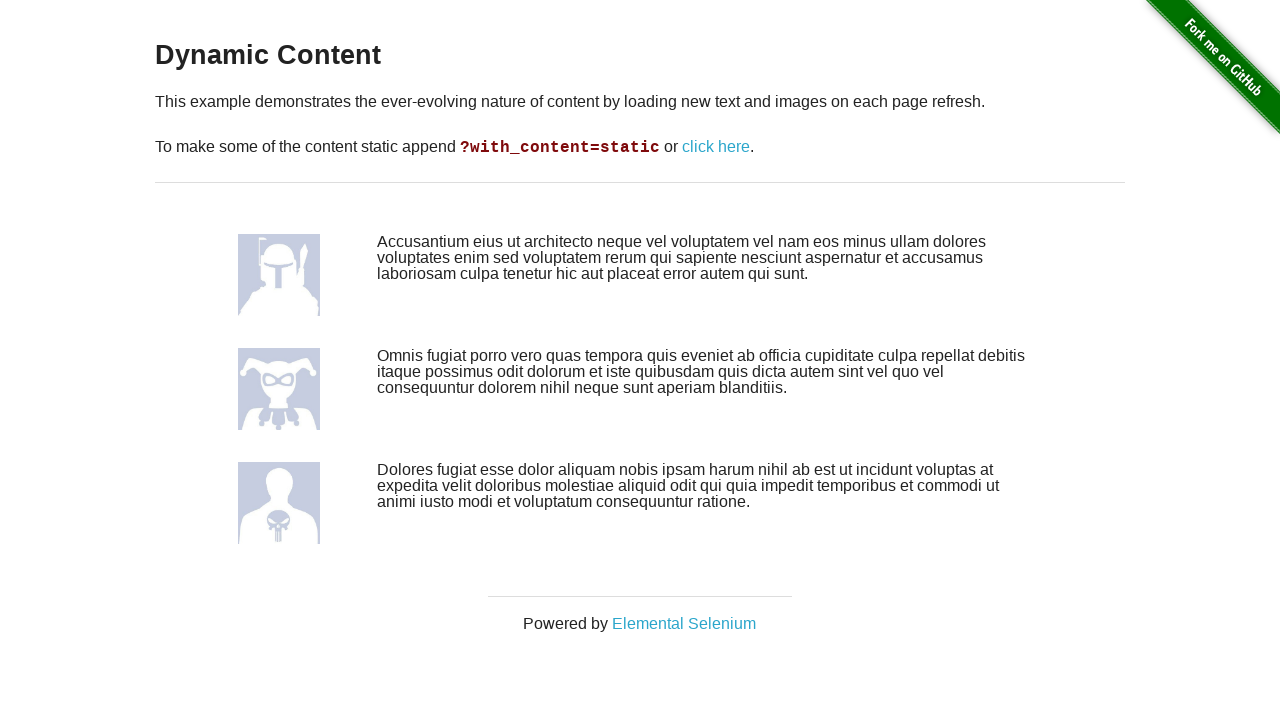

Moved mouse by offset (10, 12) from current position at (10, 12)
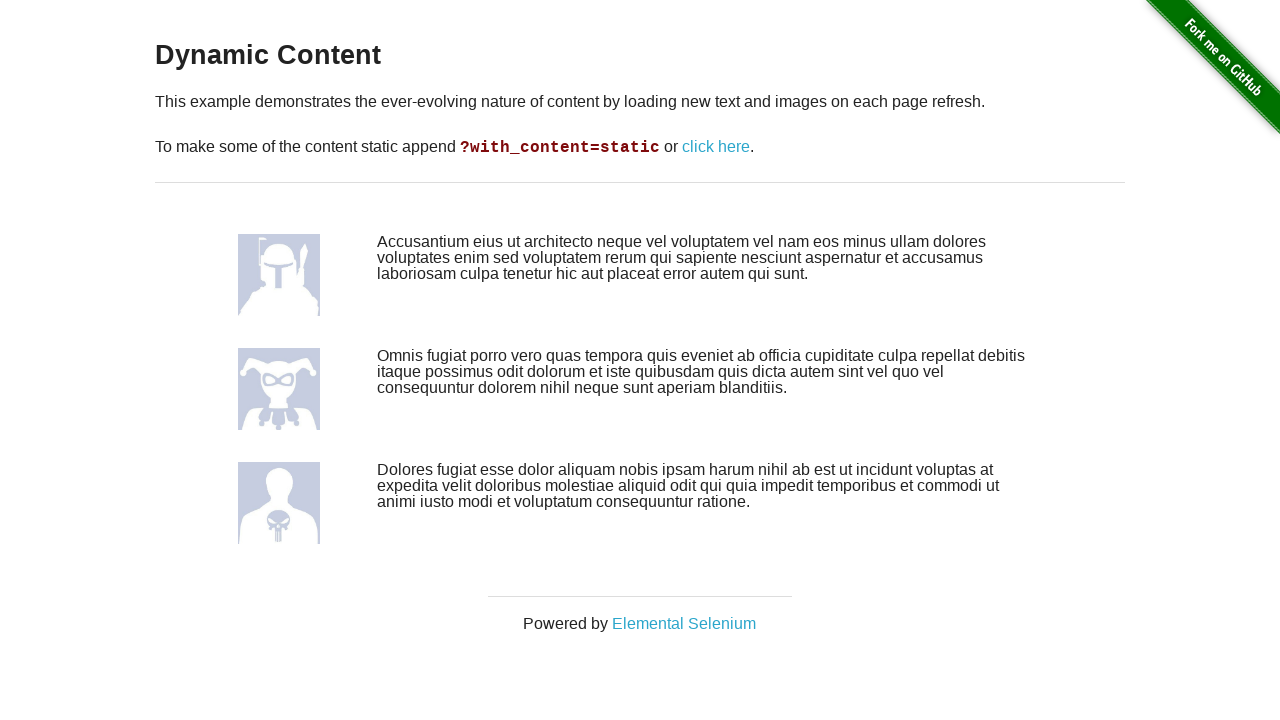

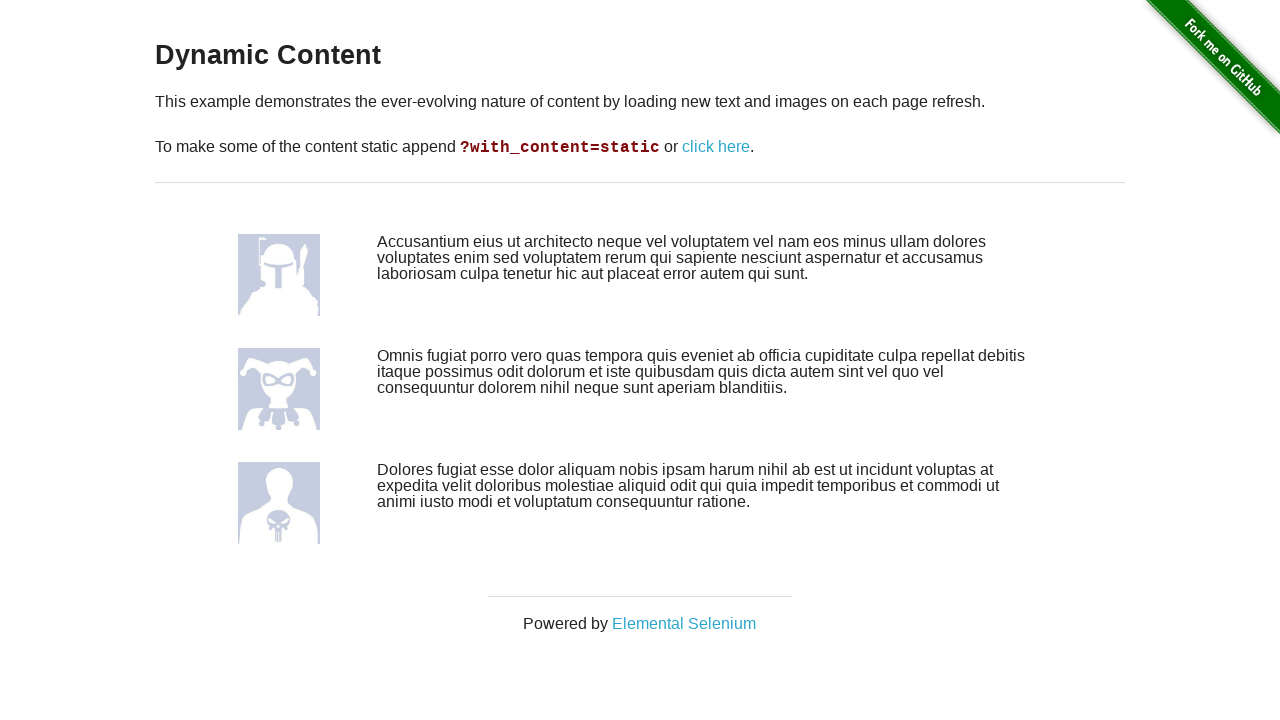